Navigates to a quotes website with JavaScript-delayed content and verifies that quote elements load successfully, including the quote text, author, and tags.

Starting URL: https://quotes.toscrape.com/js-delayed/

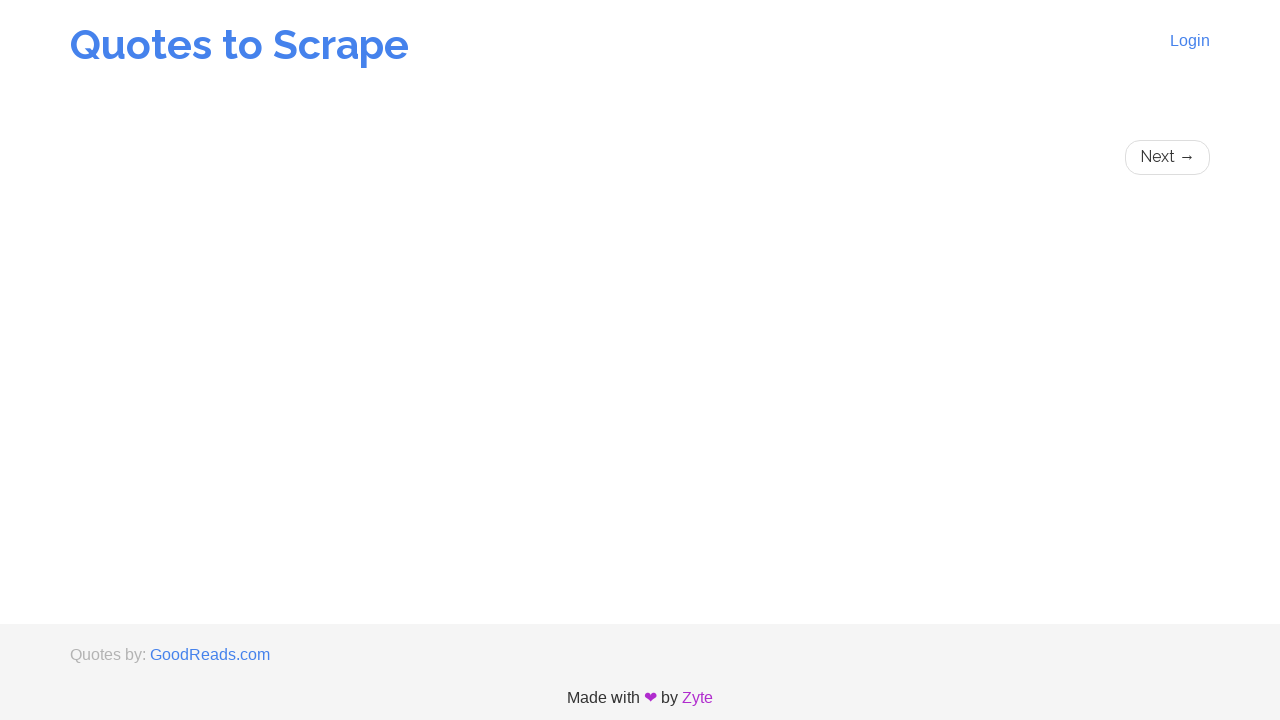

Waited for quote elements to load after JavaScript delay
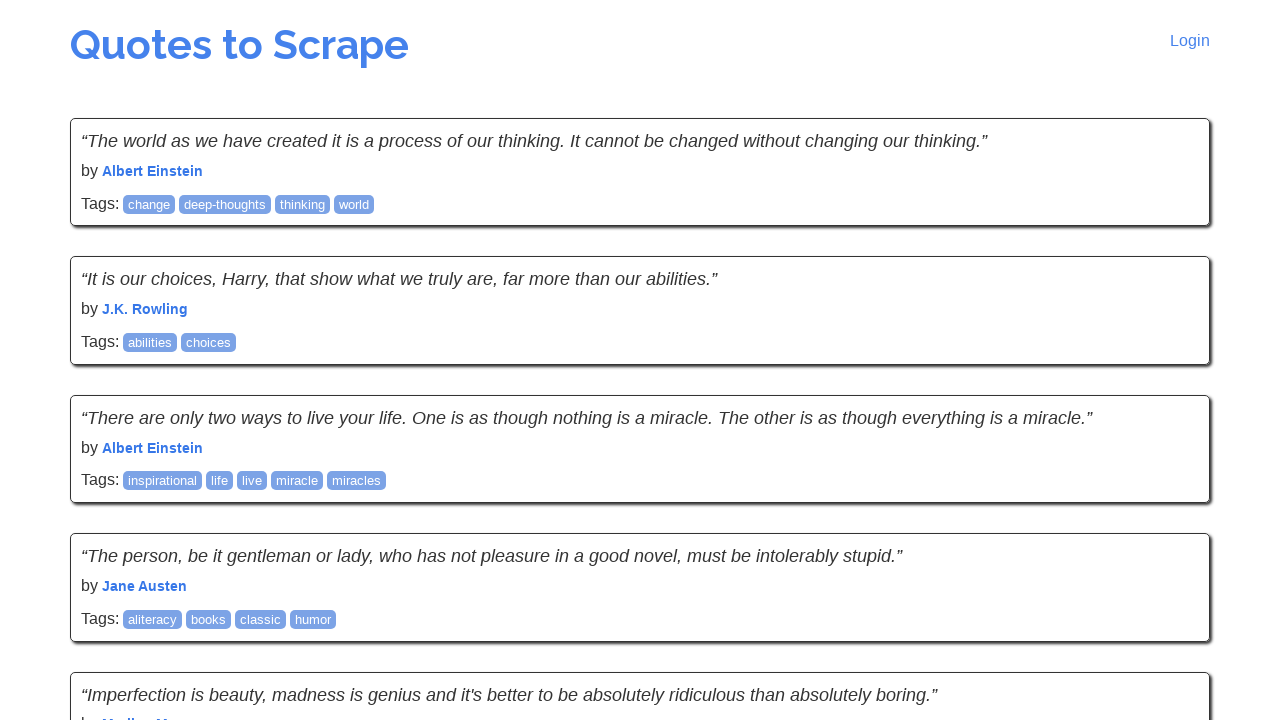

Verified quote text elements are present
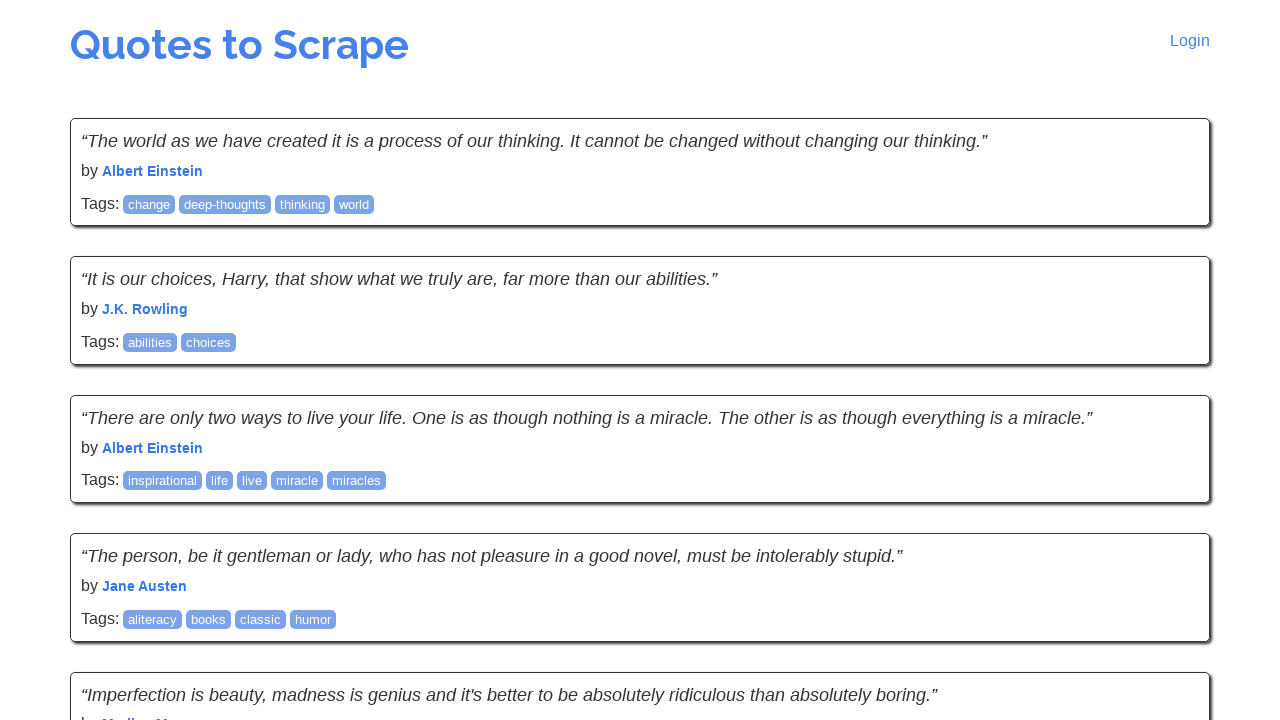

Verified quote author elements are present
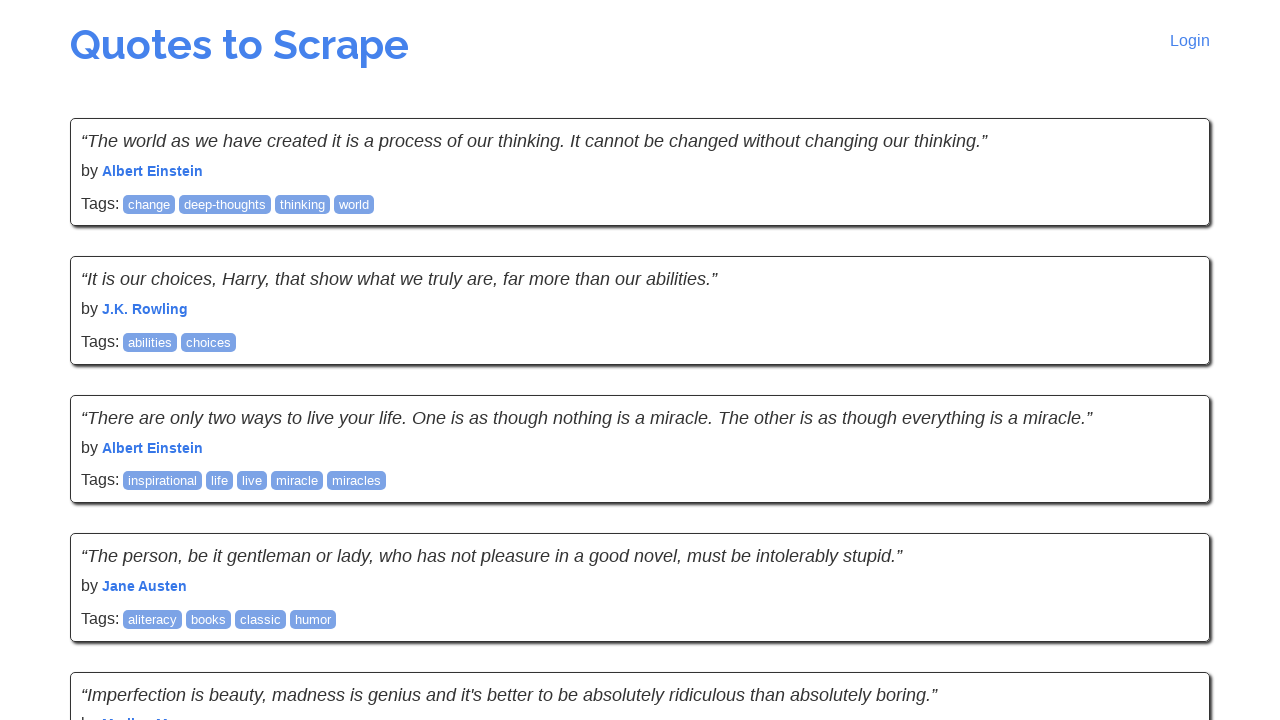

Verified quote tag elements are present
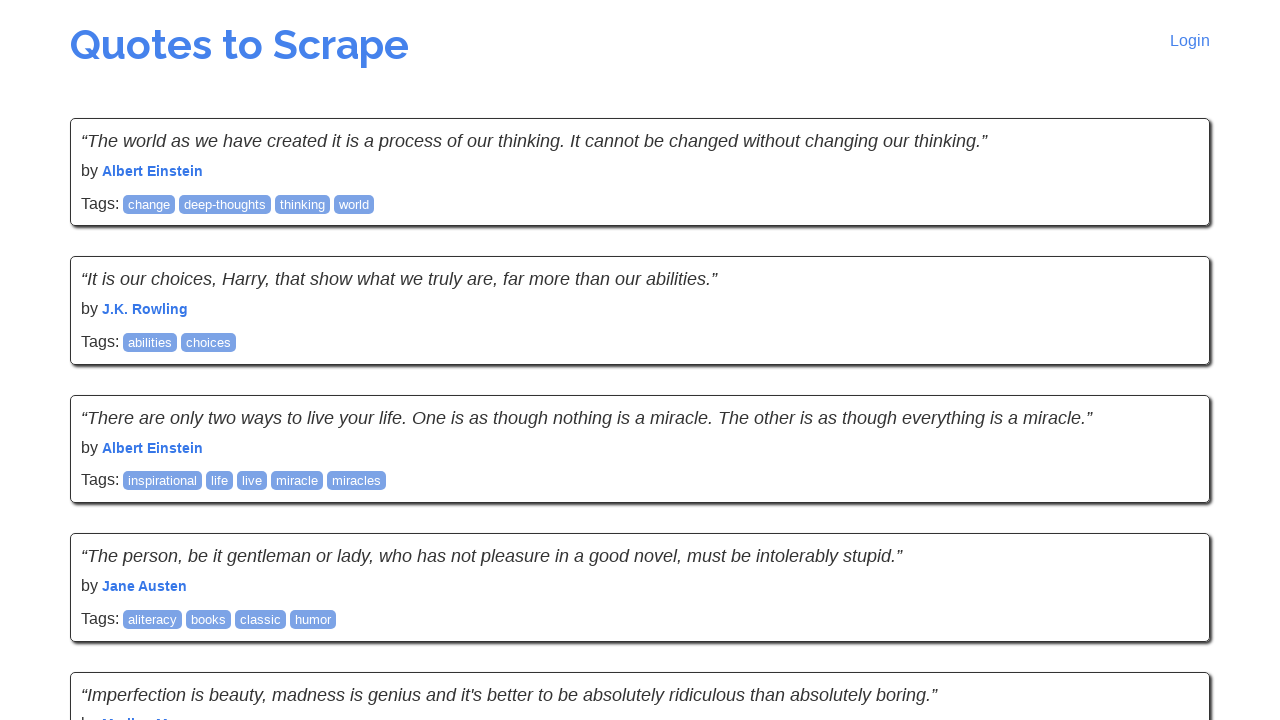

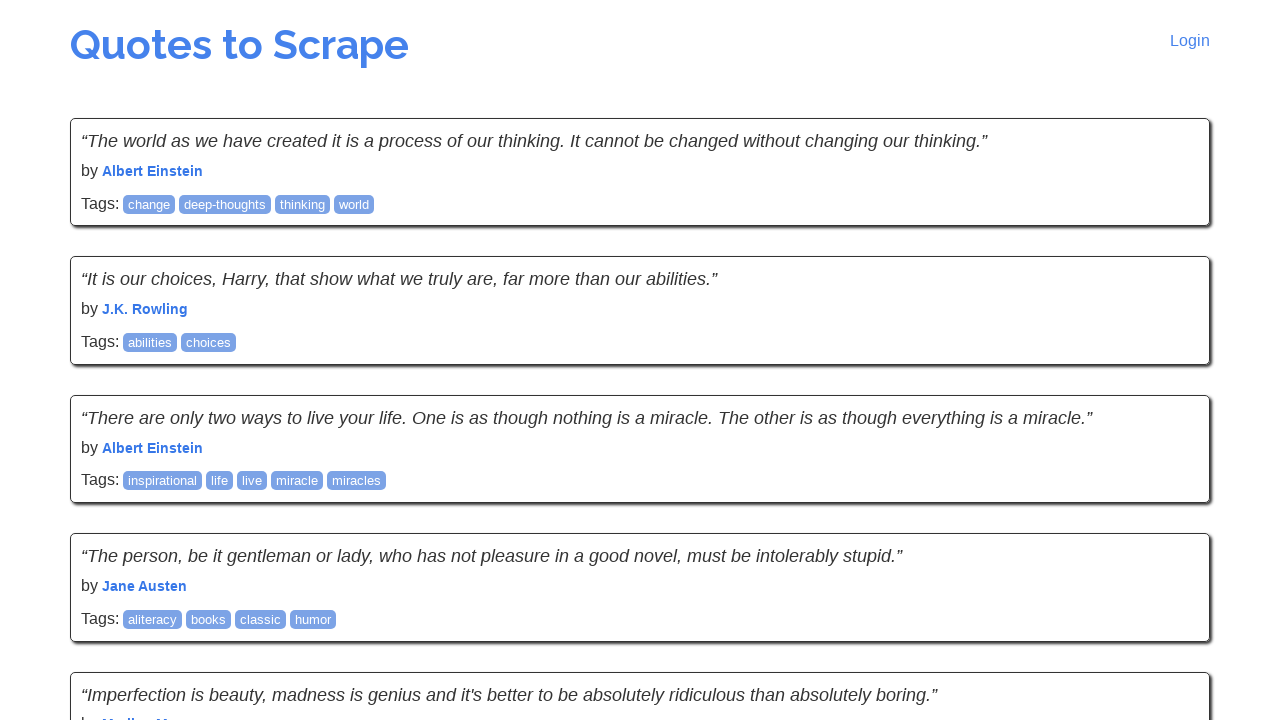